Simple test that navigates to Flipkart's homepage and maximizes the browser window to verify the site loads successfully.

Starting URL: https://www.flipkart.com

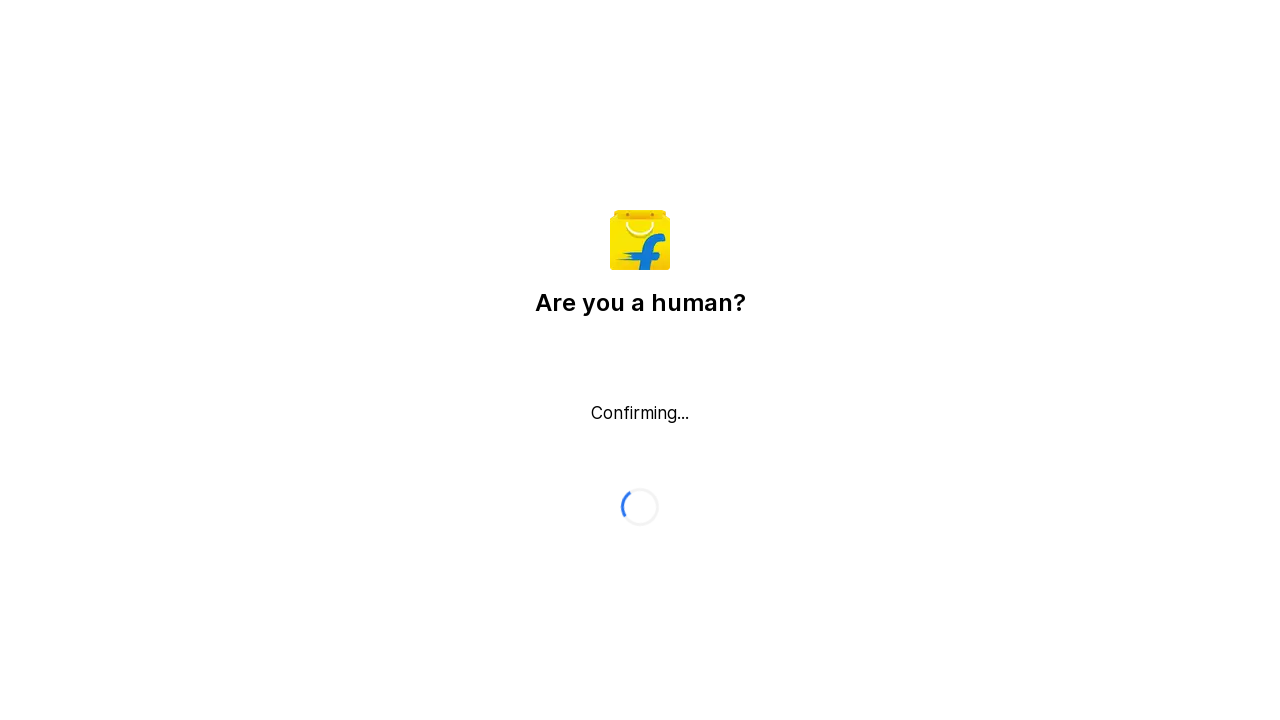

Navigated to Flipkart homepage
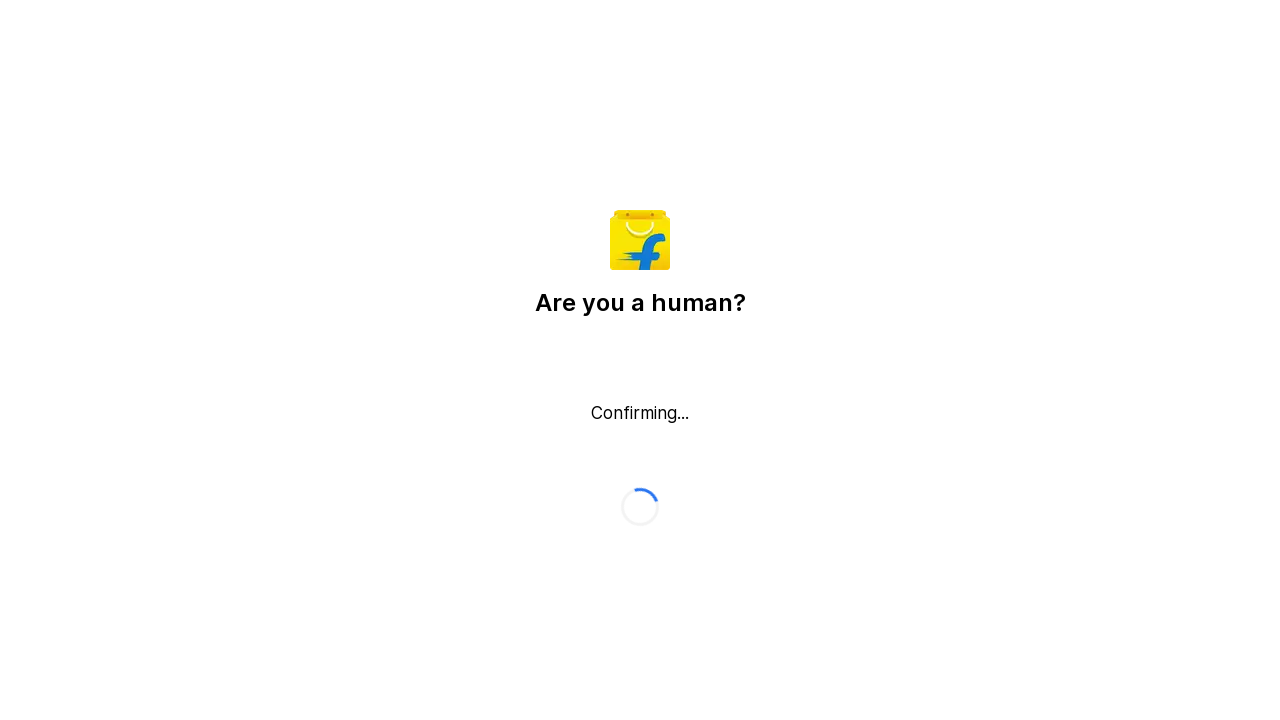

Maximized browser window to 1920x1080
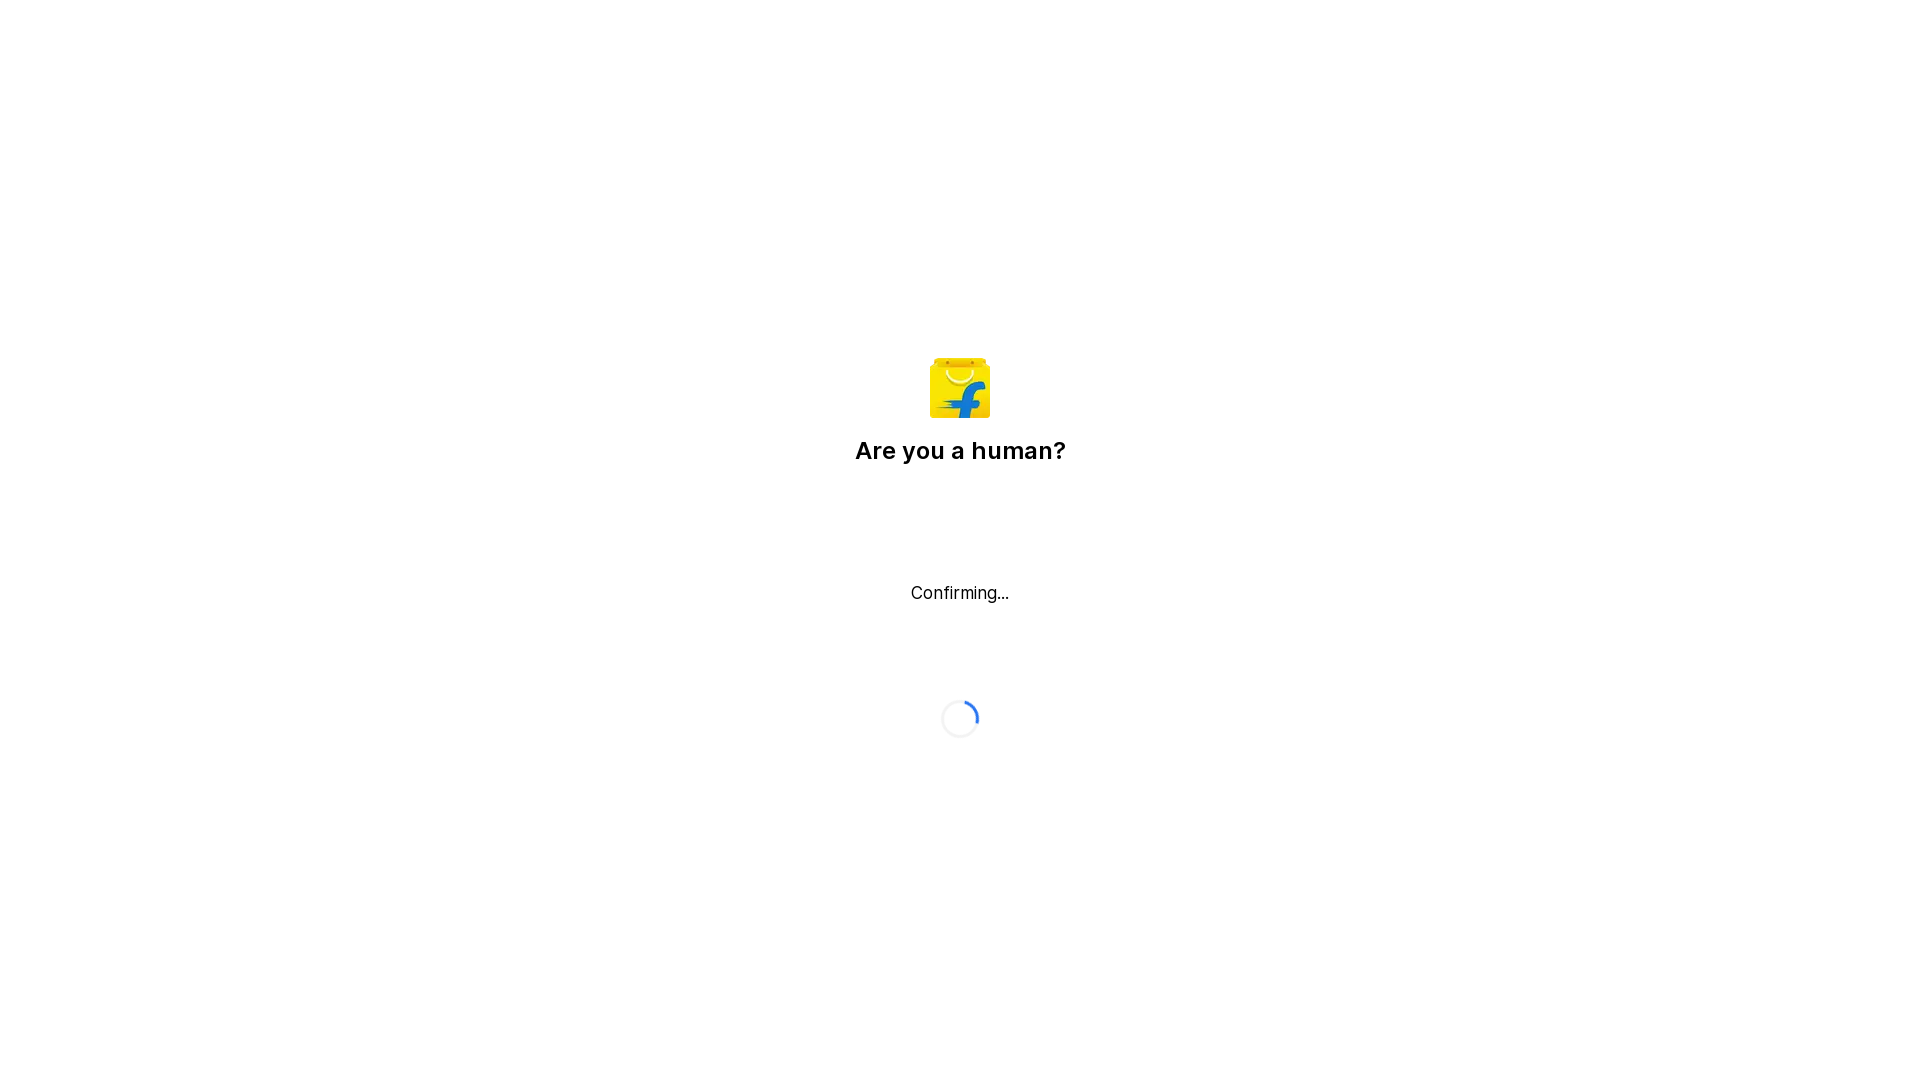

Flipkart homepage loaded successfully
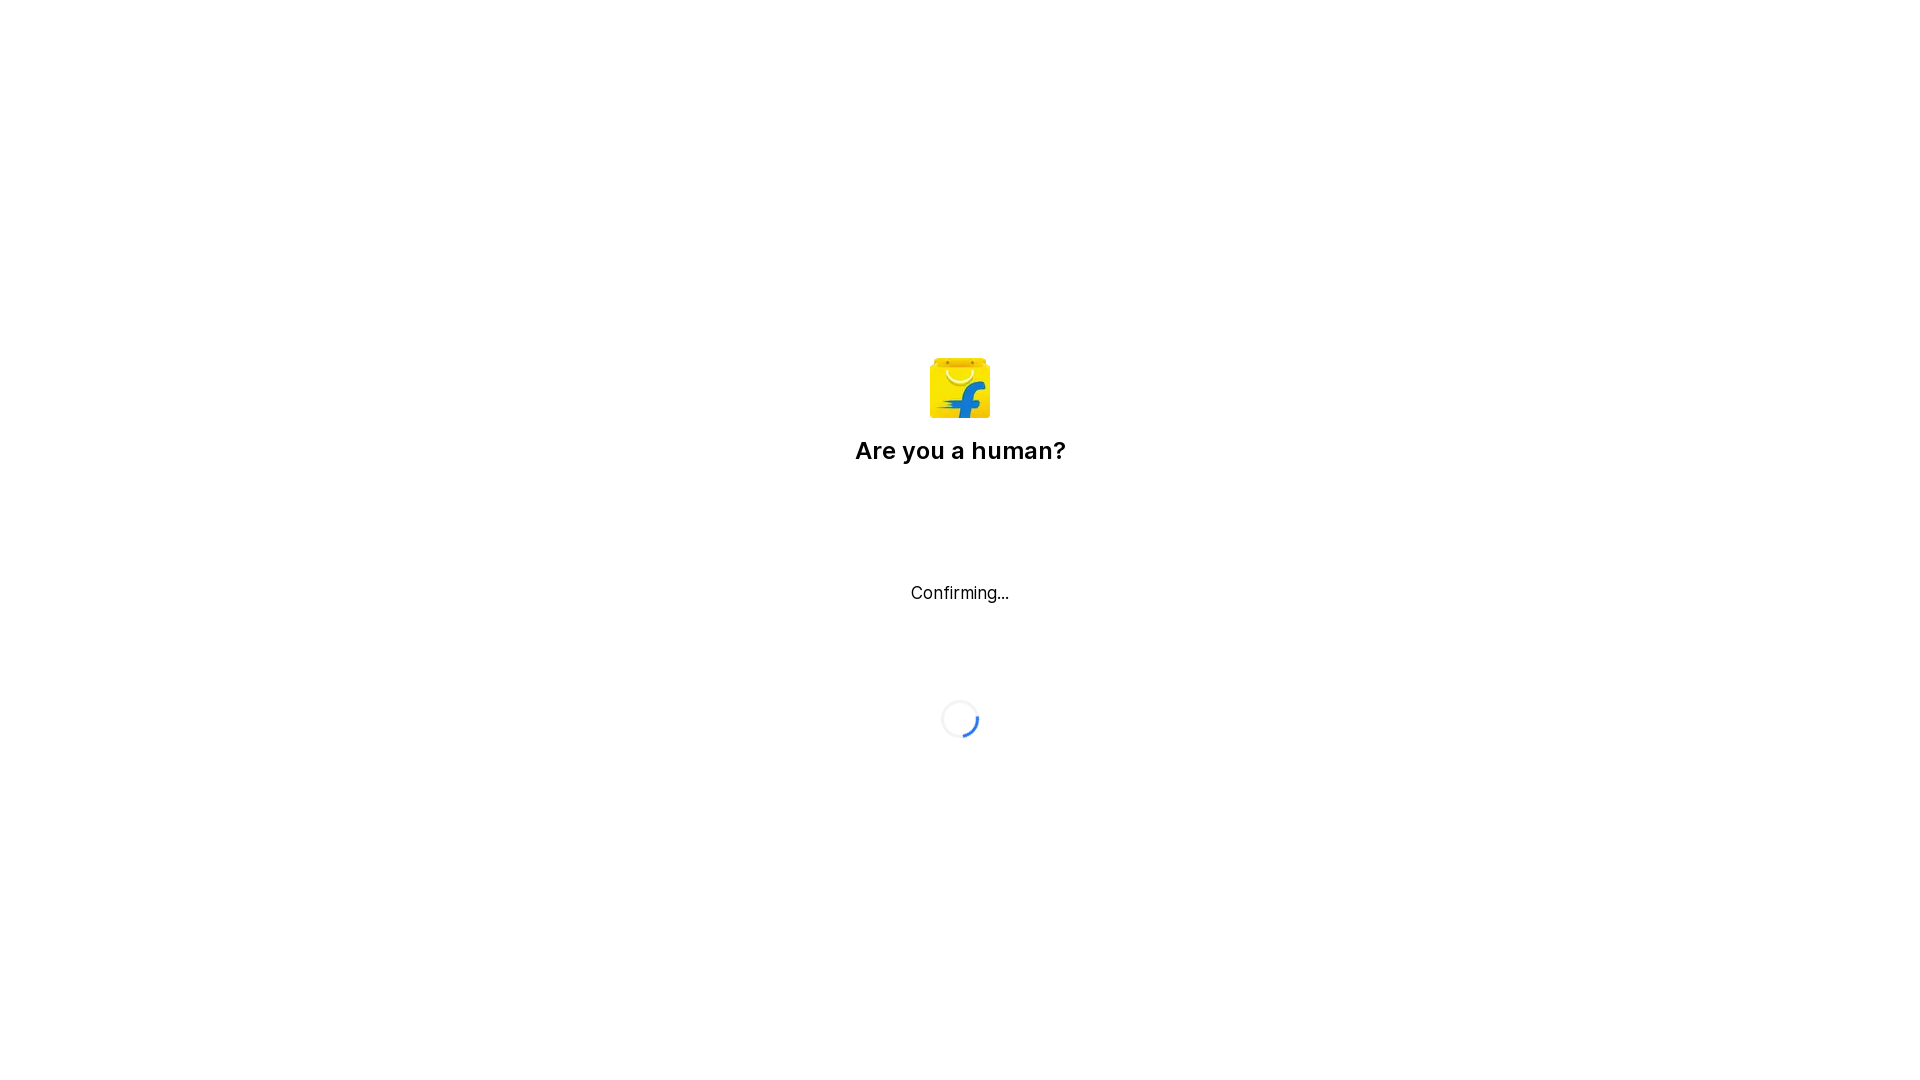

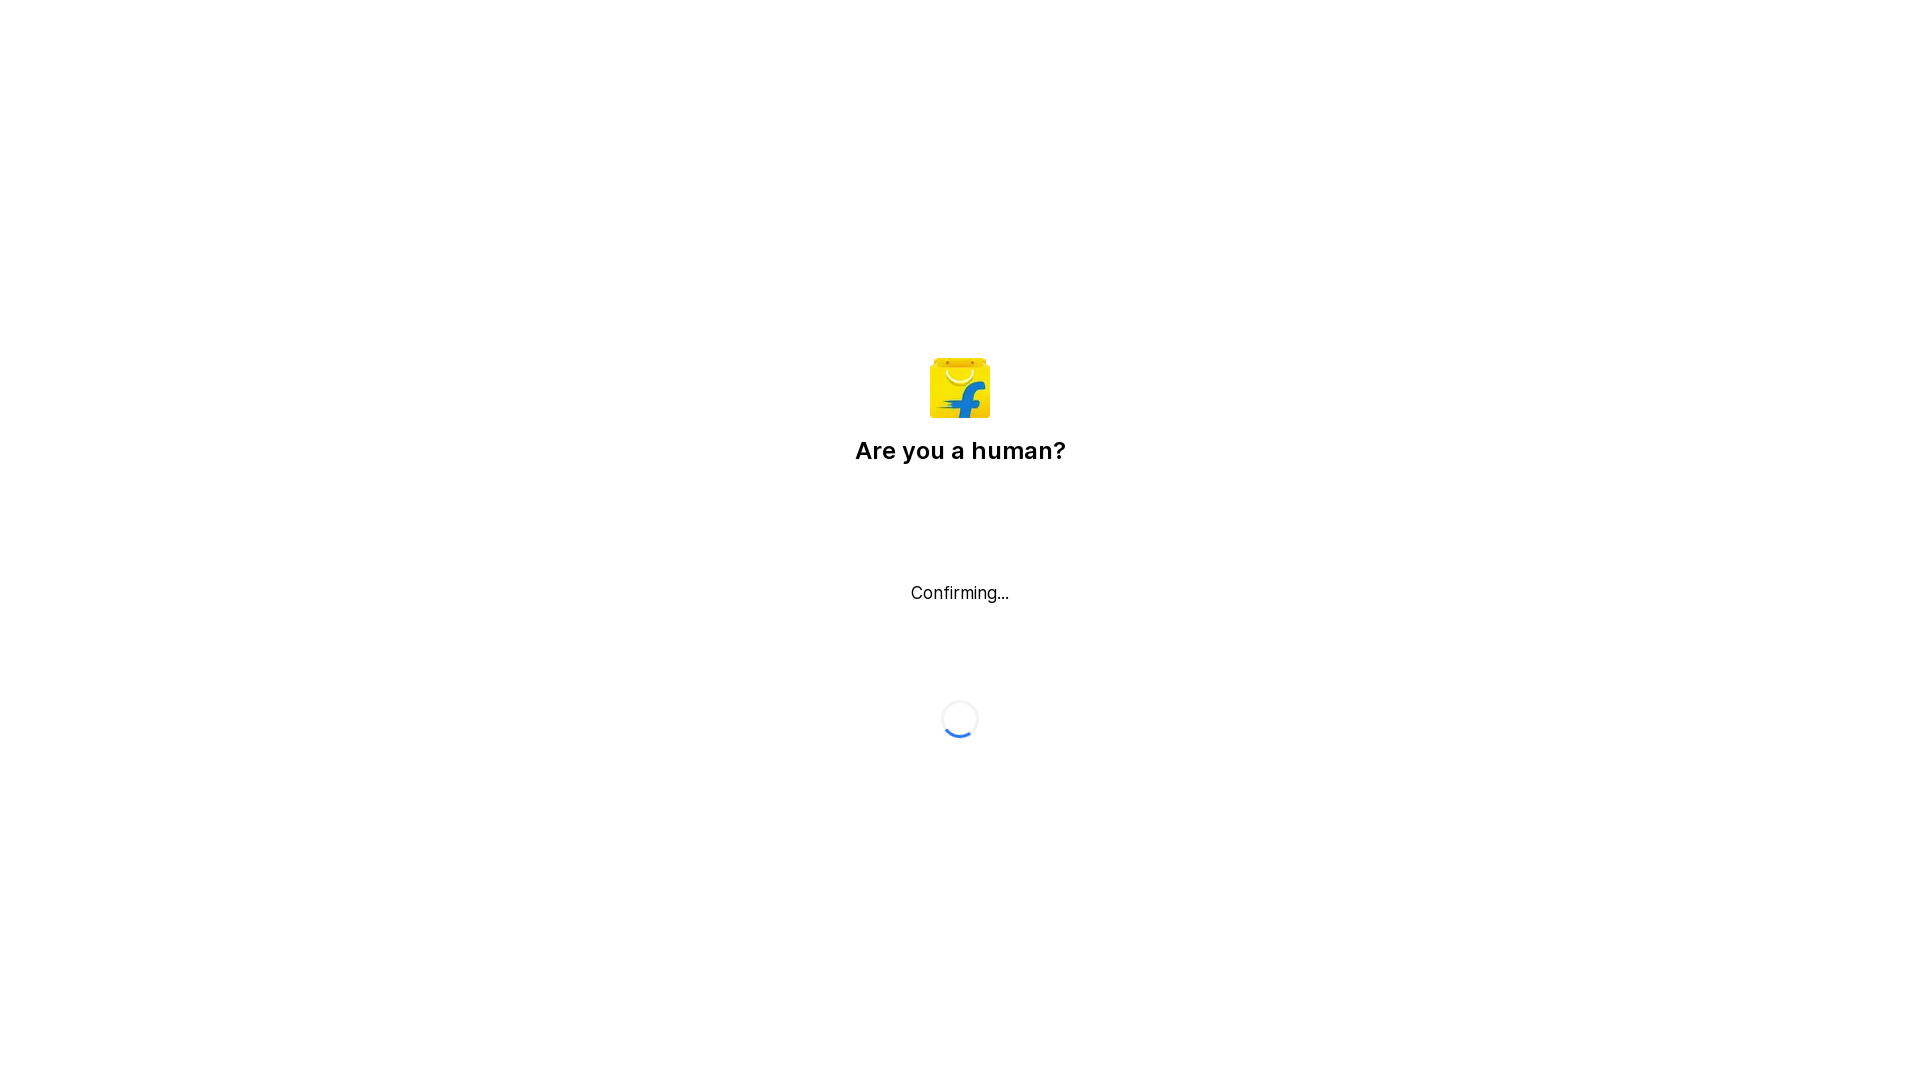